Tests a text box form by filling in full name, email, current address, and permanent address fields, then submits and verifies the displayed results

Starting URL: https://demoqa.com/text-box

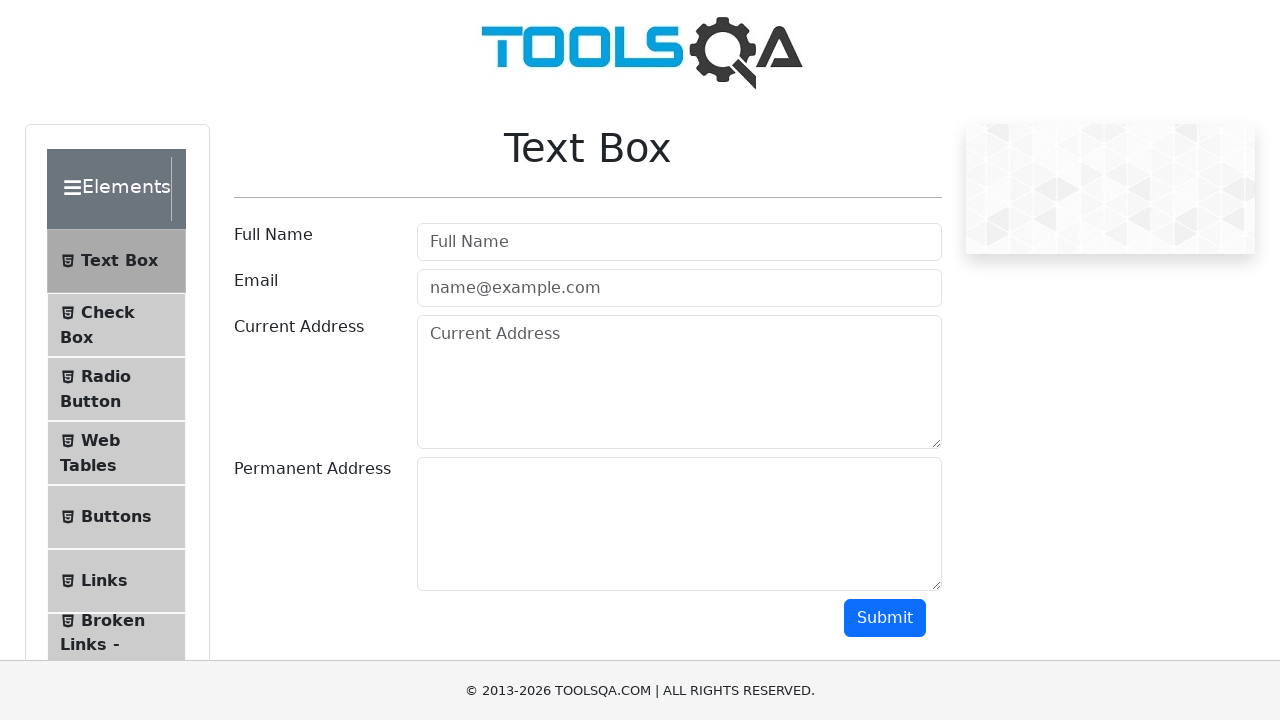

Filled full name field with 'Akiko' on #userName
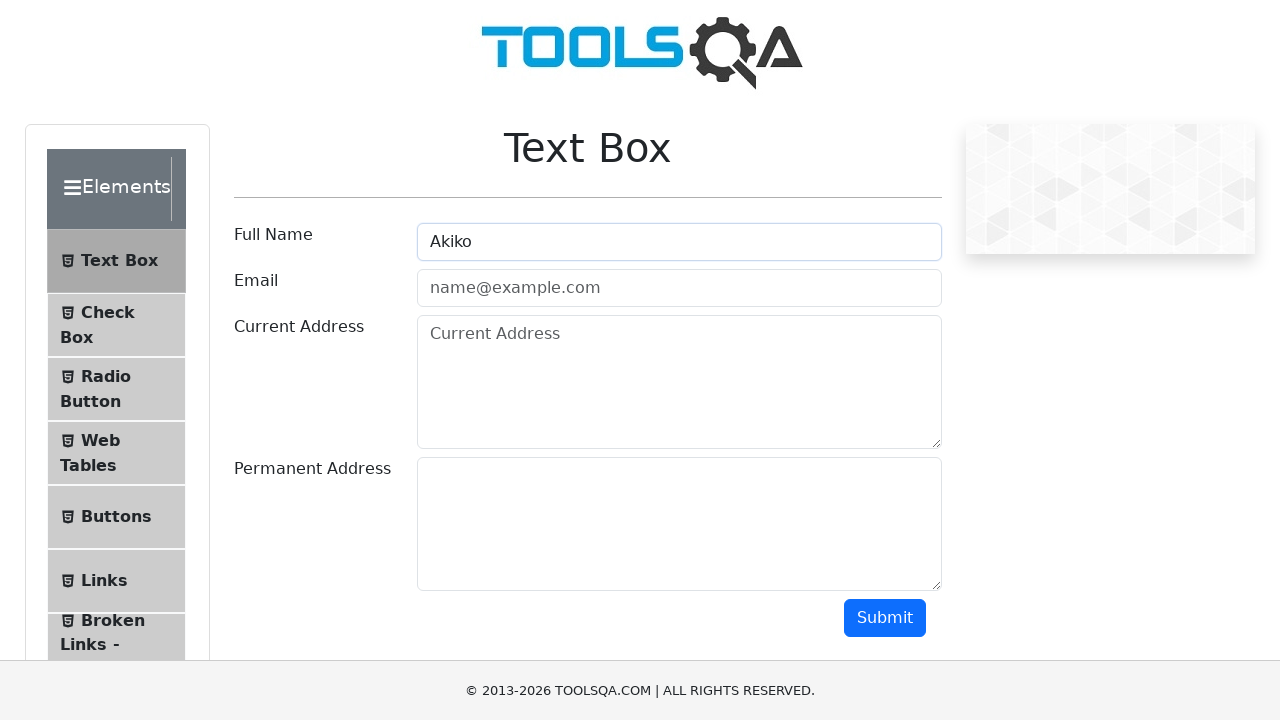

Filled email field with 'Akiko@gmail.com' on #userEmail
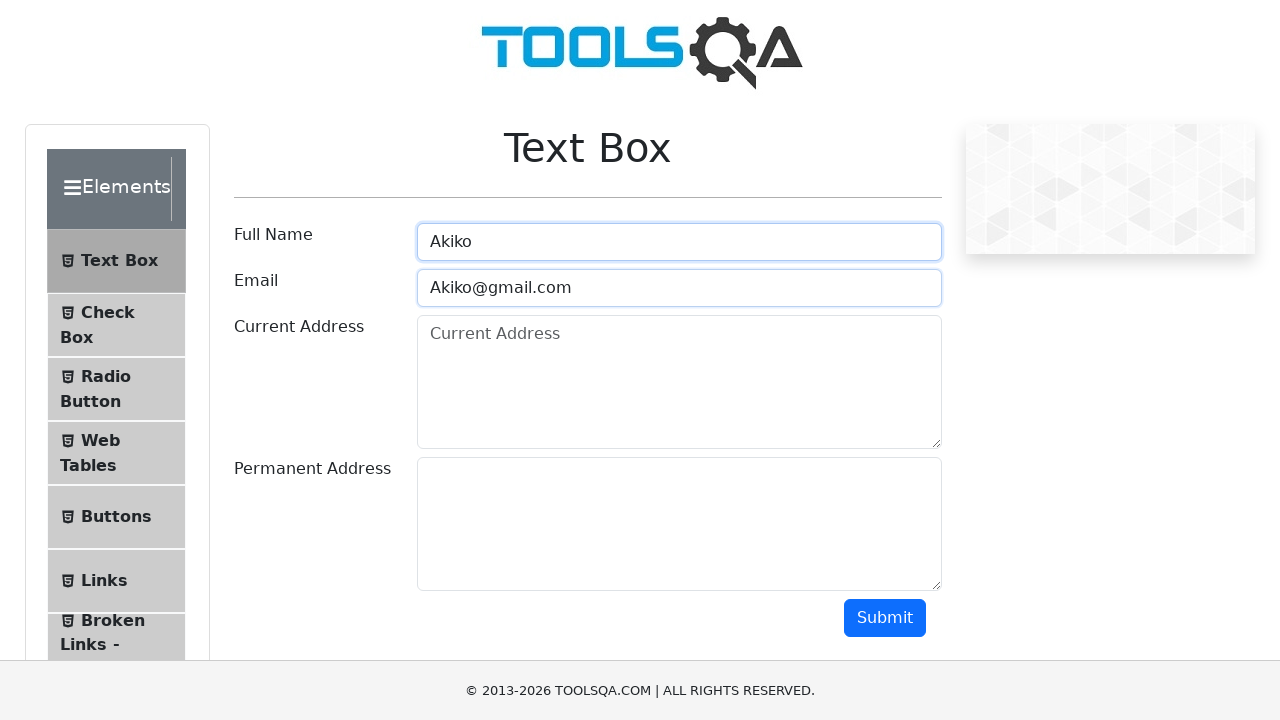

Filled current address field with 'USA' on #currentAddress
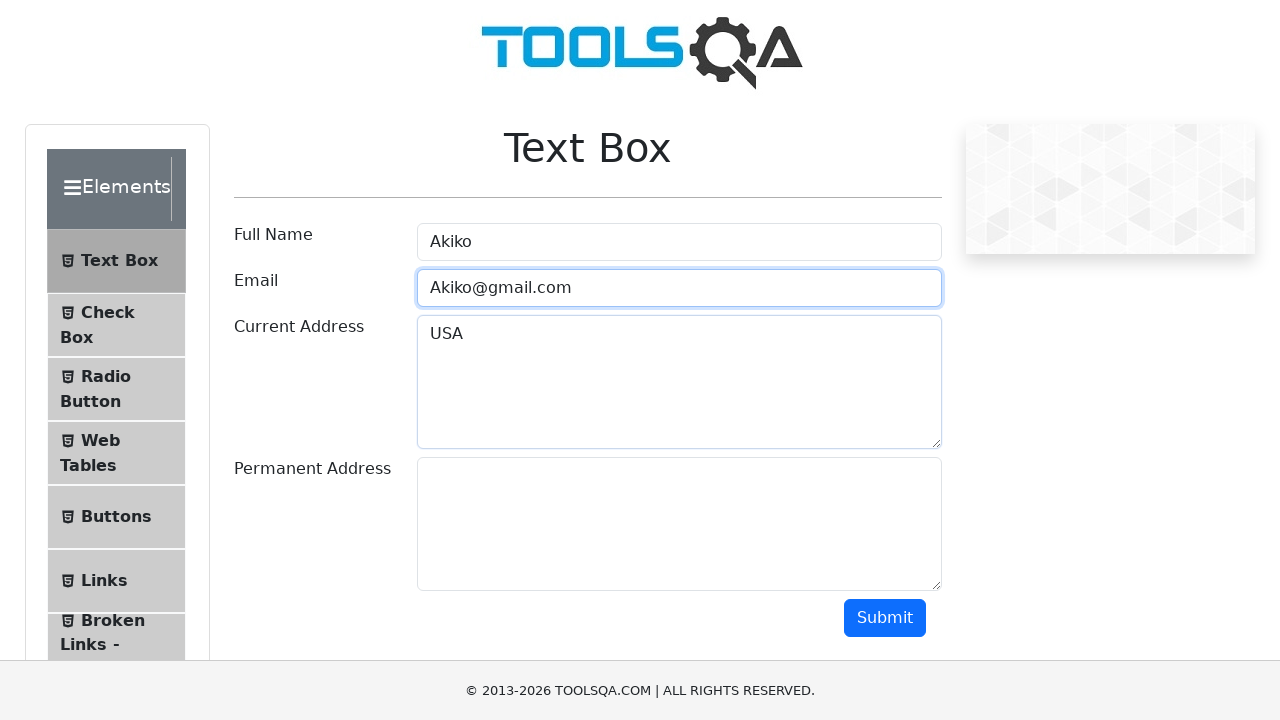

Filled permanent address field with 'USA1' on #permanentAddress
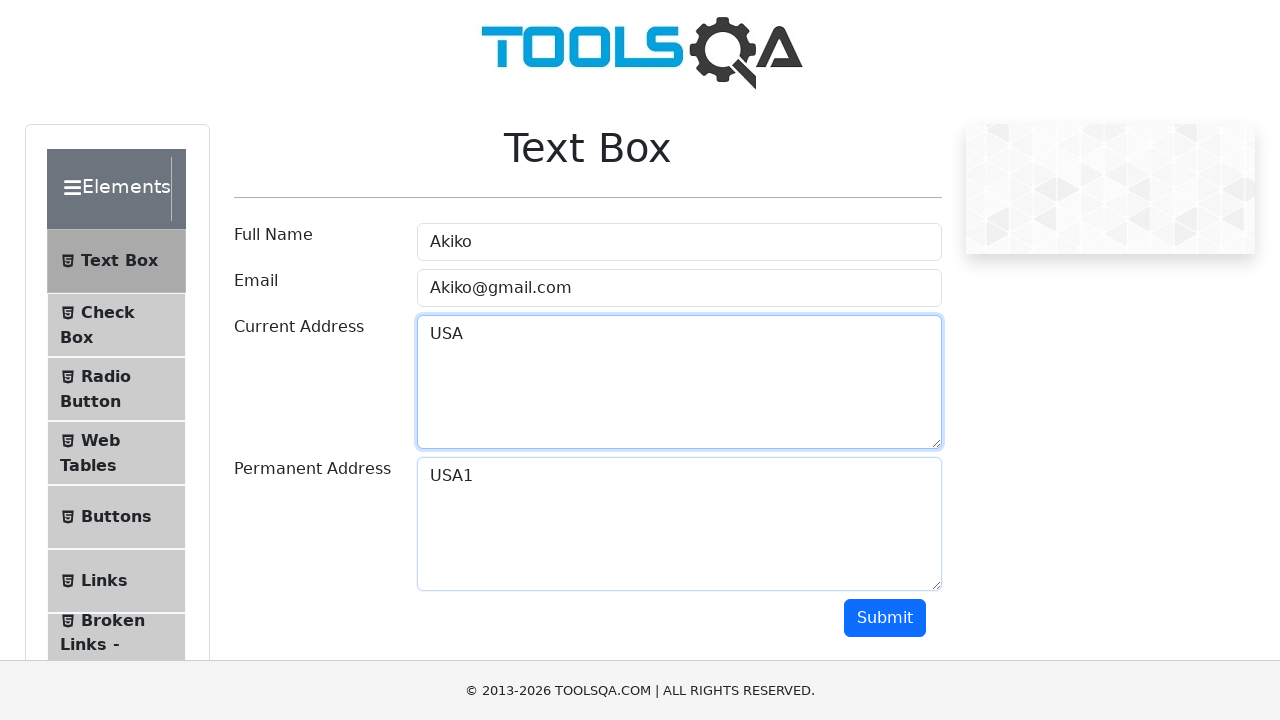

Clicked submit button to submit the form at (885, 618) on #submit
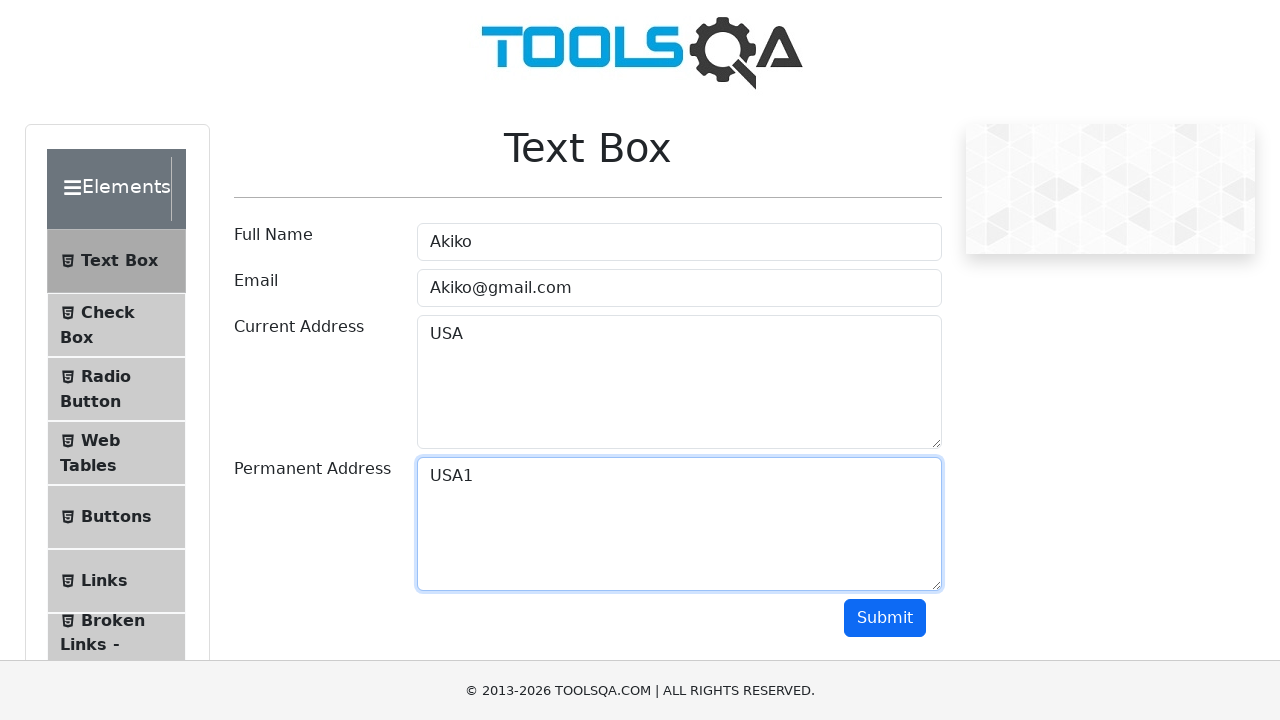

Results loaded and name field is visible
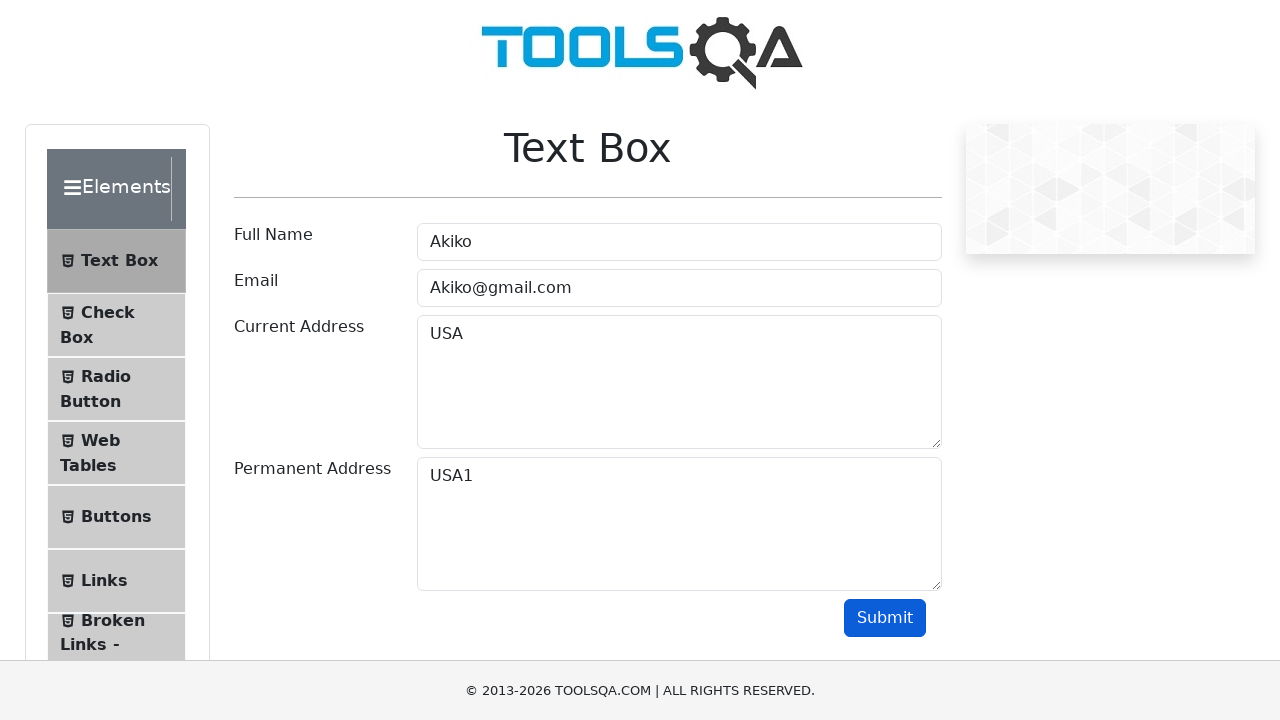

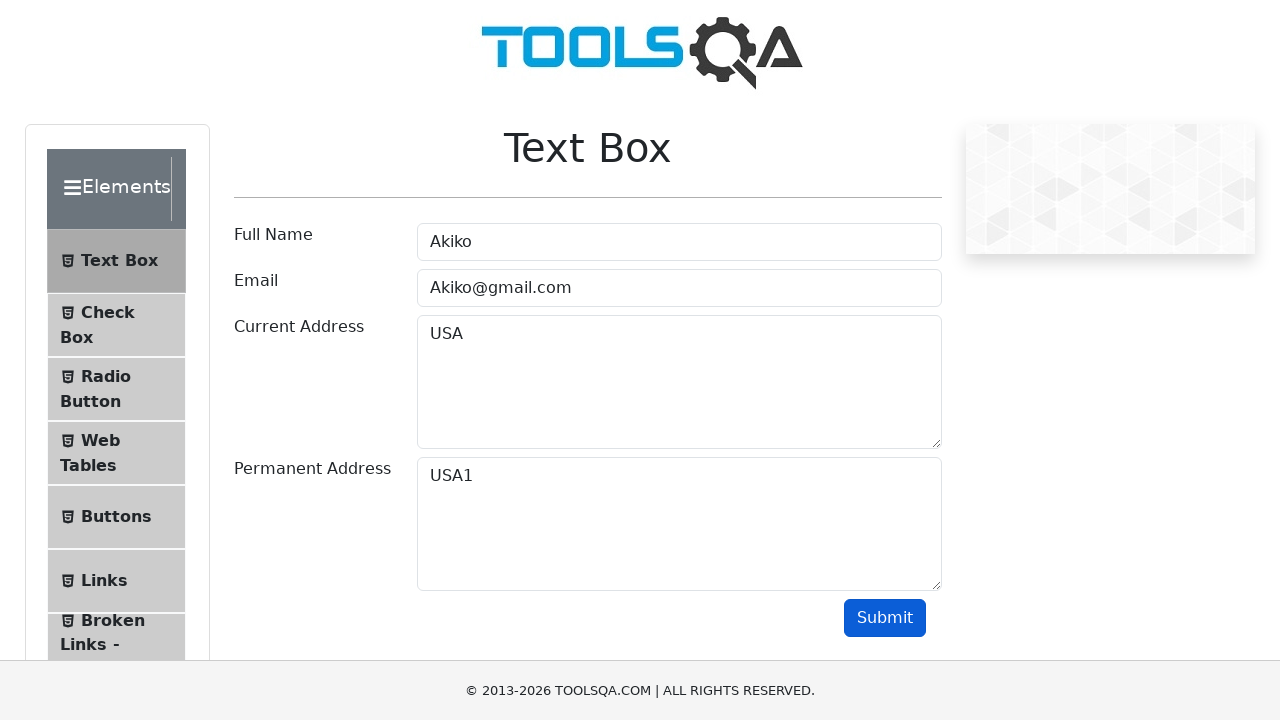